Tests visible wait with 15 second timeout by clicking start and waiting for hello text

Starting URL: https://automationfc.github.io/dynamic-loading/

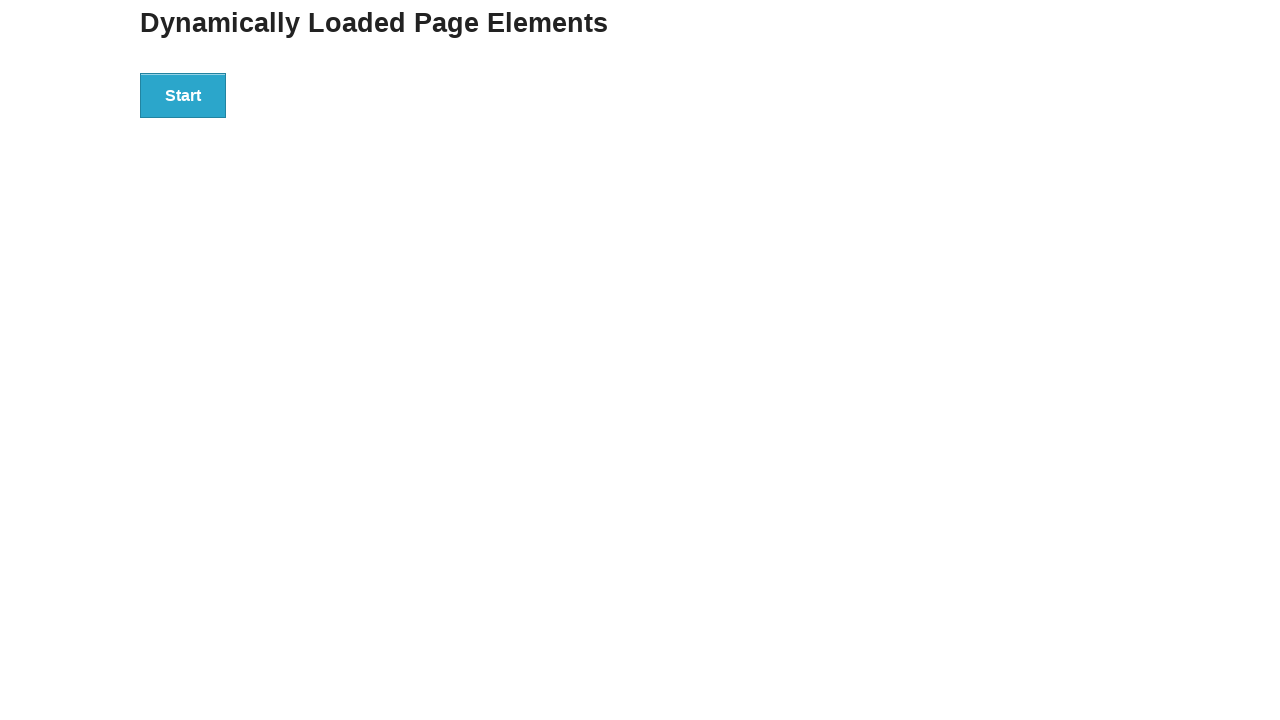

Clicked start button to initiate dynamic loading at (183, 95) on div#start>button
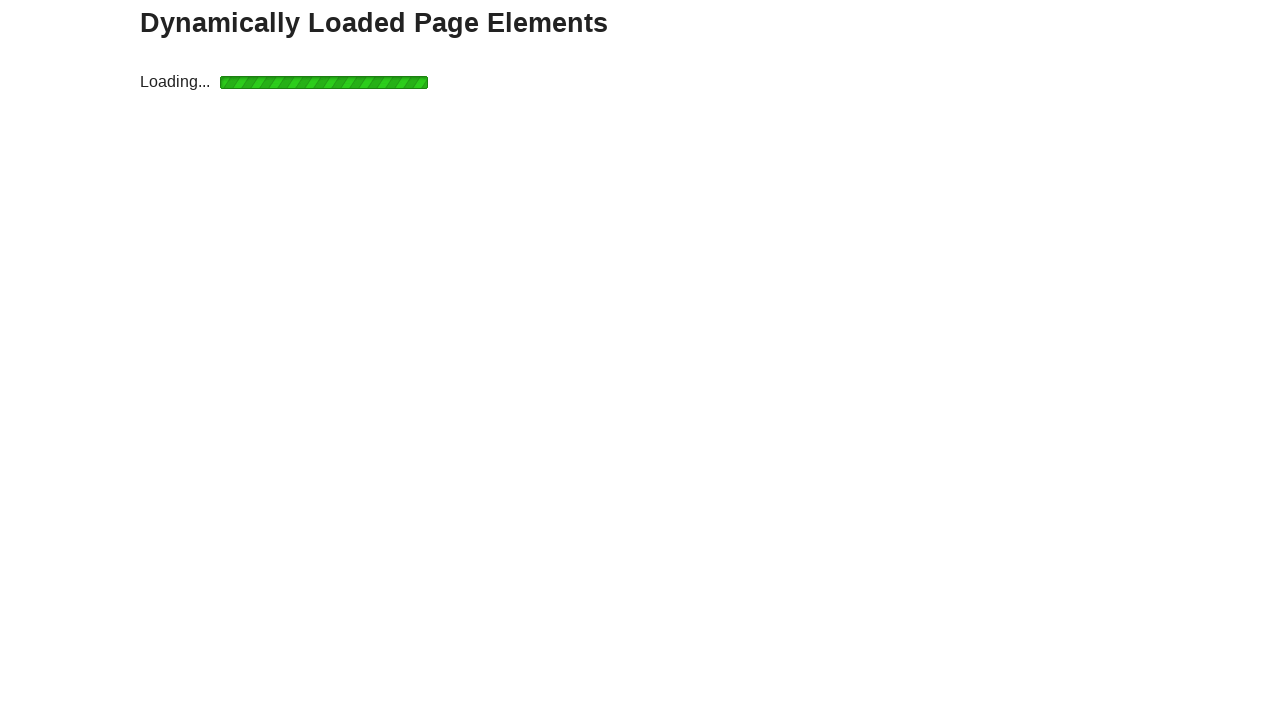

Waited for hello text to be visible (15 second timeout)
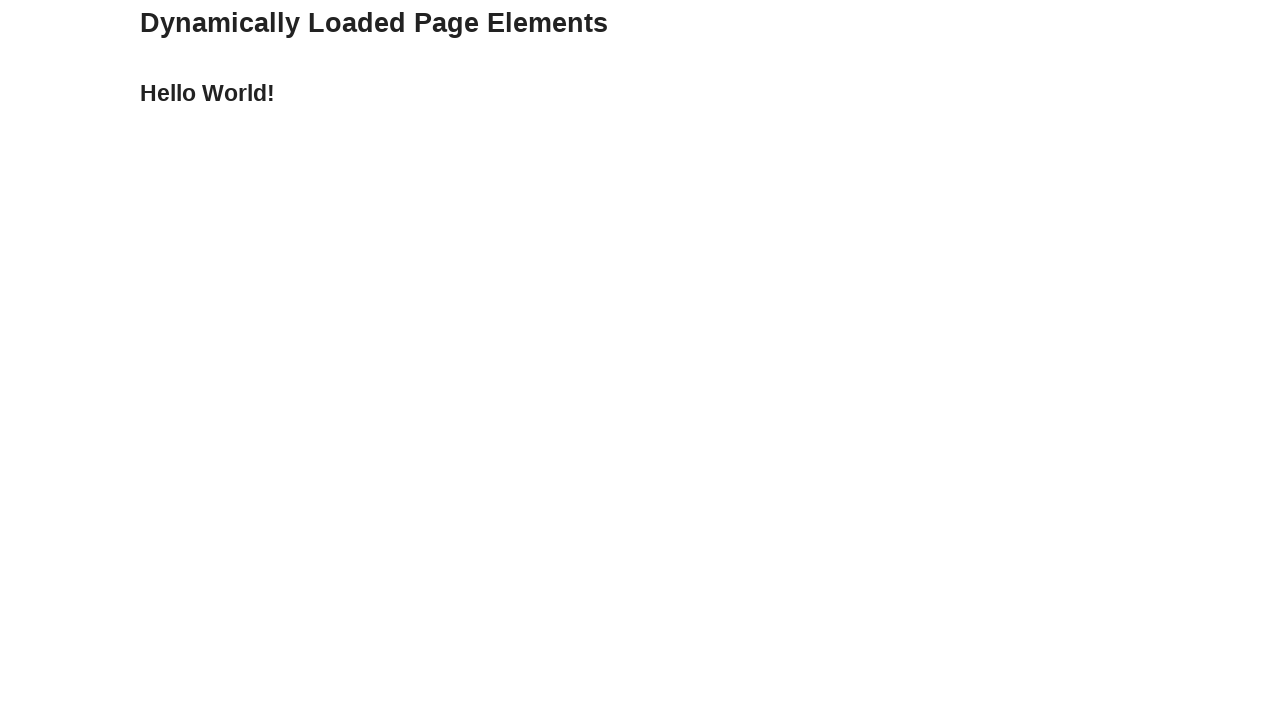

Verified hello text content is 'Hello World!'
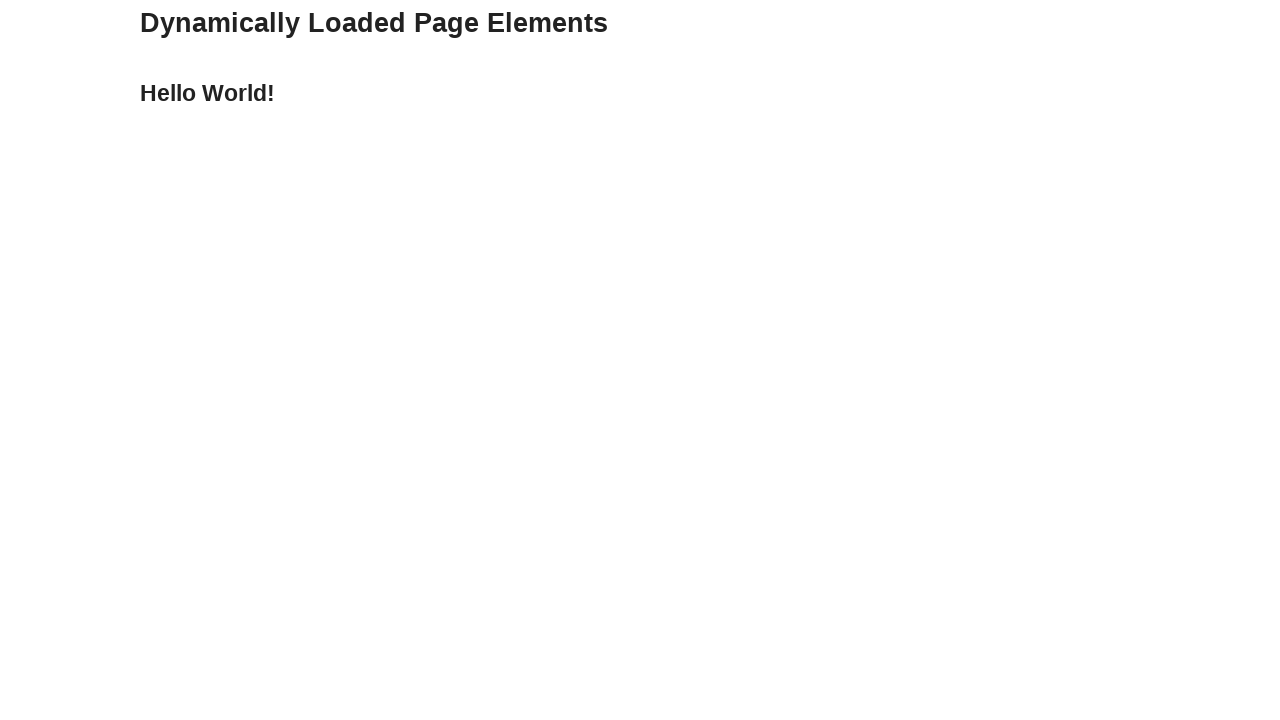

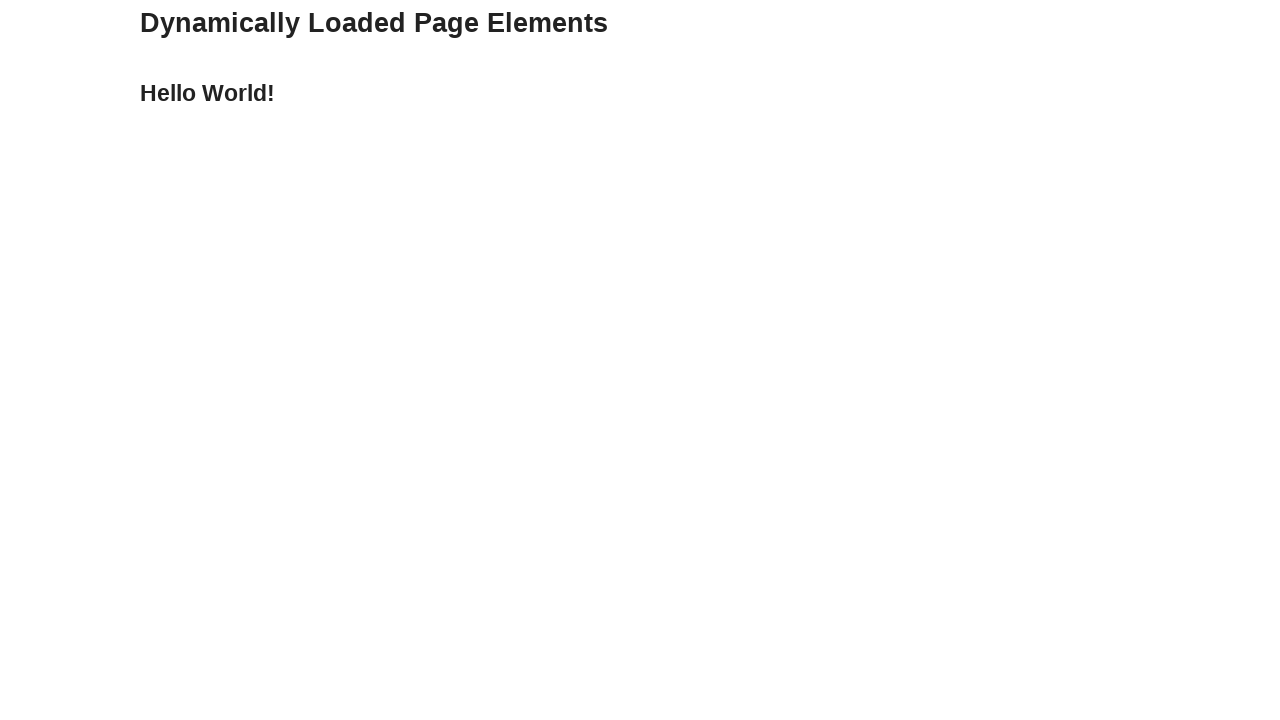